Tests basic browser navigation functionality including navigating to a different site (YouTube), using back/forward navigation, and refreshing the page.

Starting URL: https://www.selenium.dev/

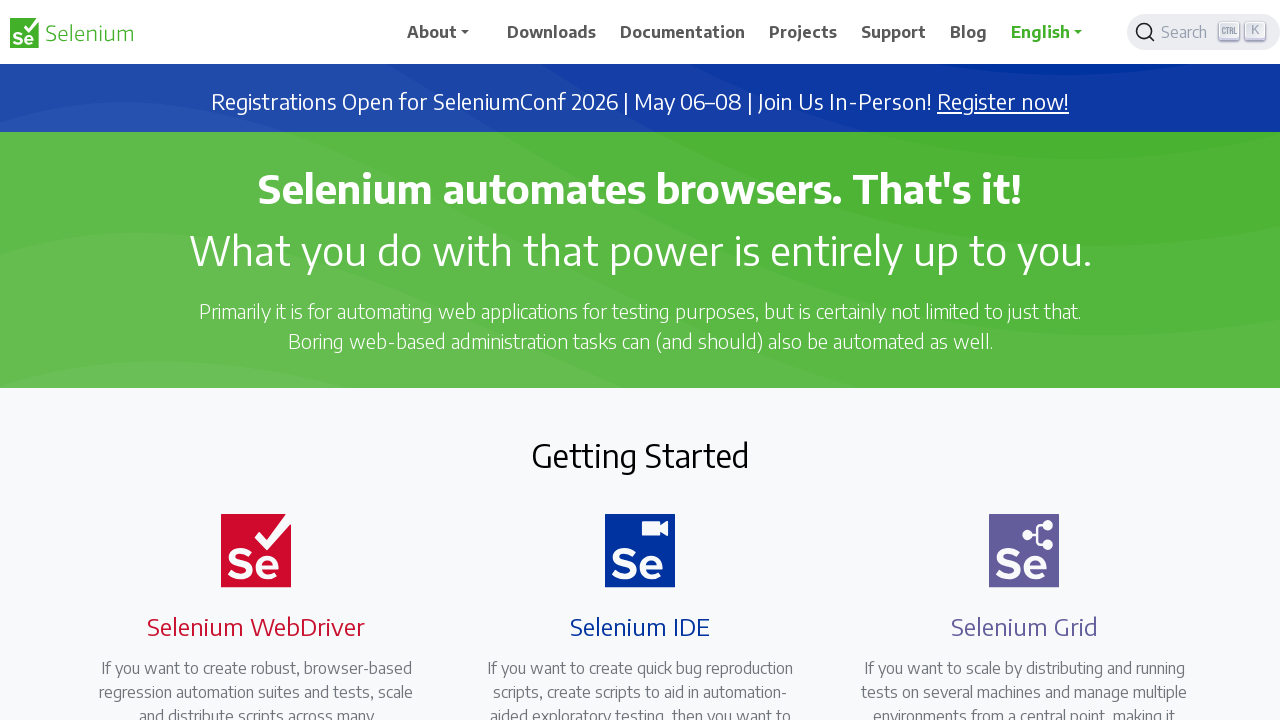

Set viewport size to 1920x1080
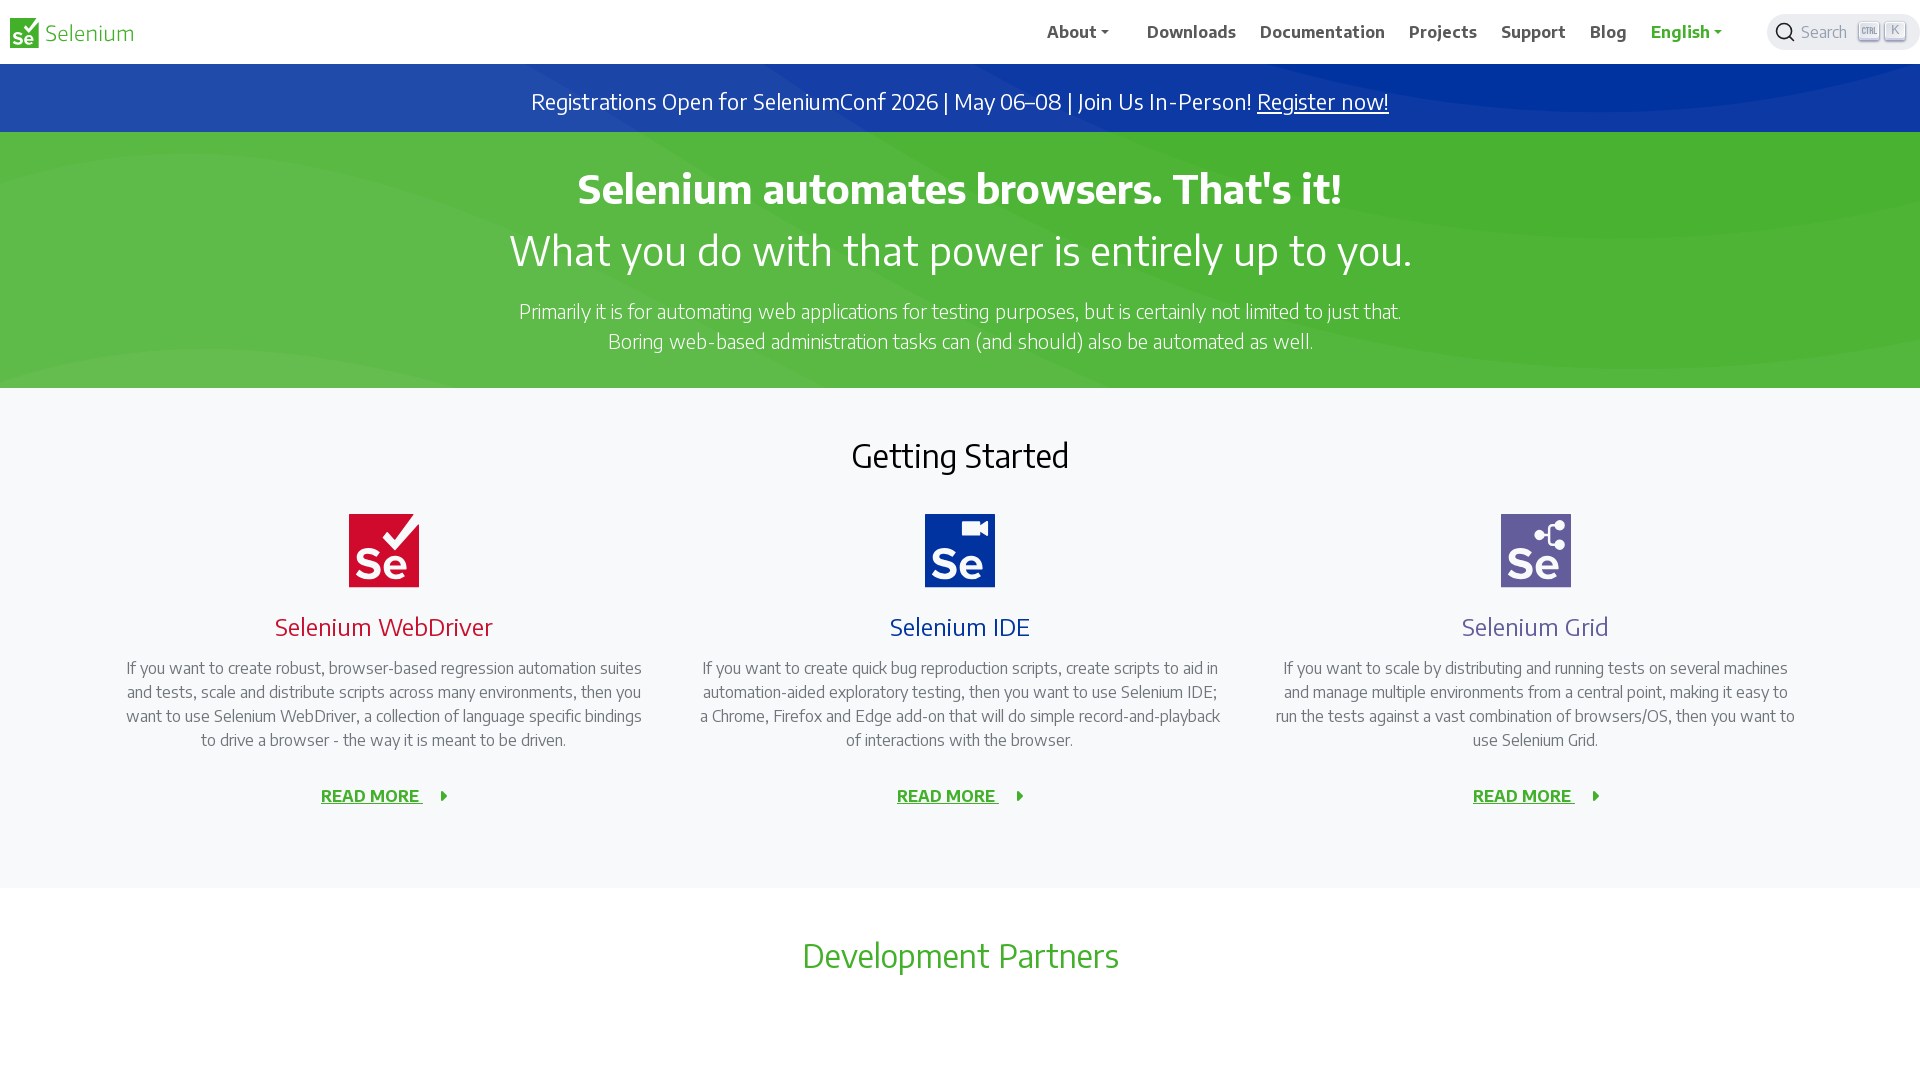

Retrieved current URL: https://www.selenium.dev/
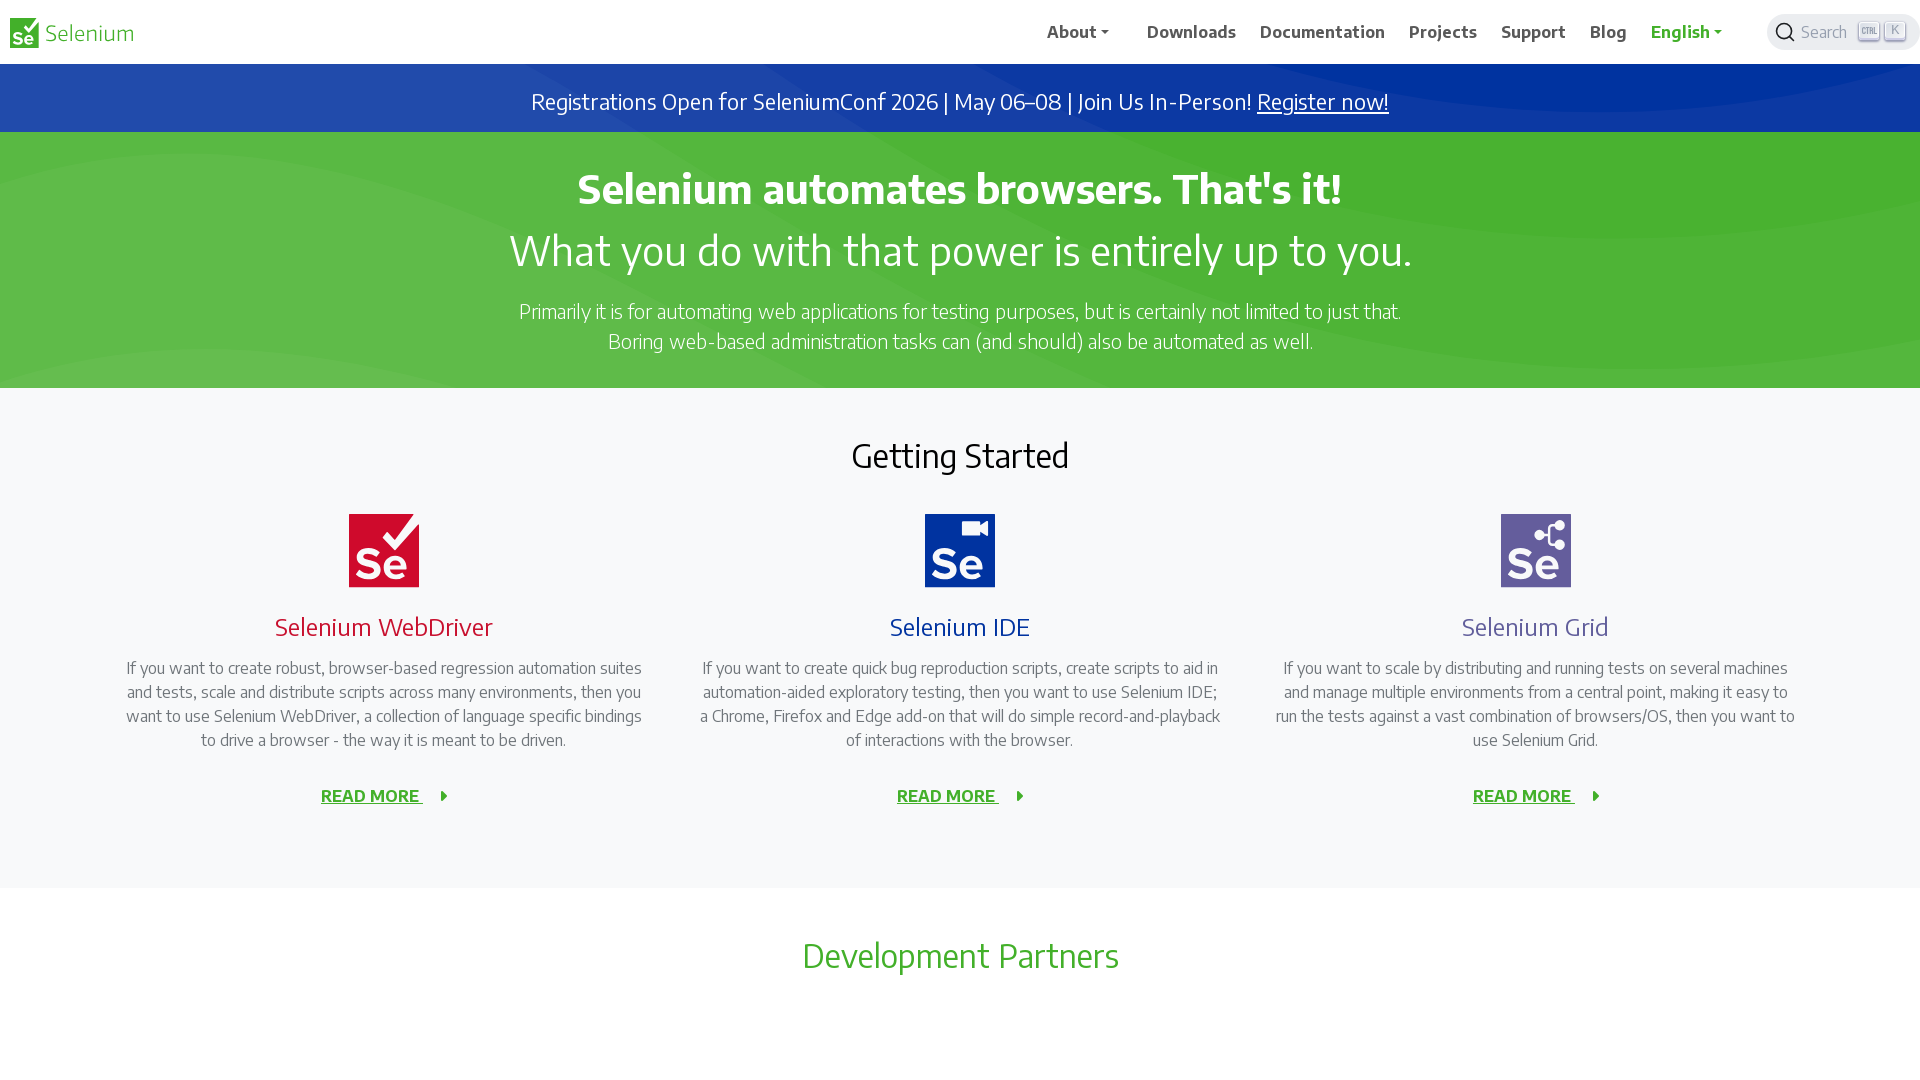

Retrieved page title: Selenium
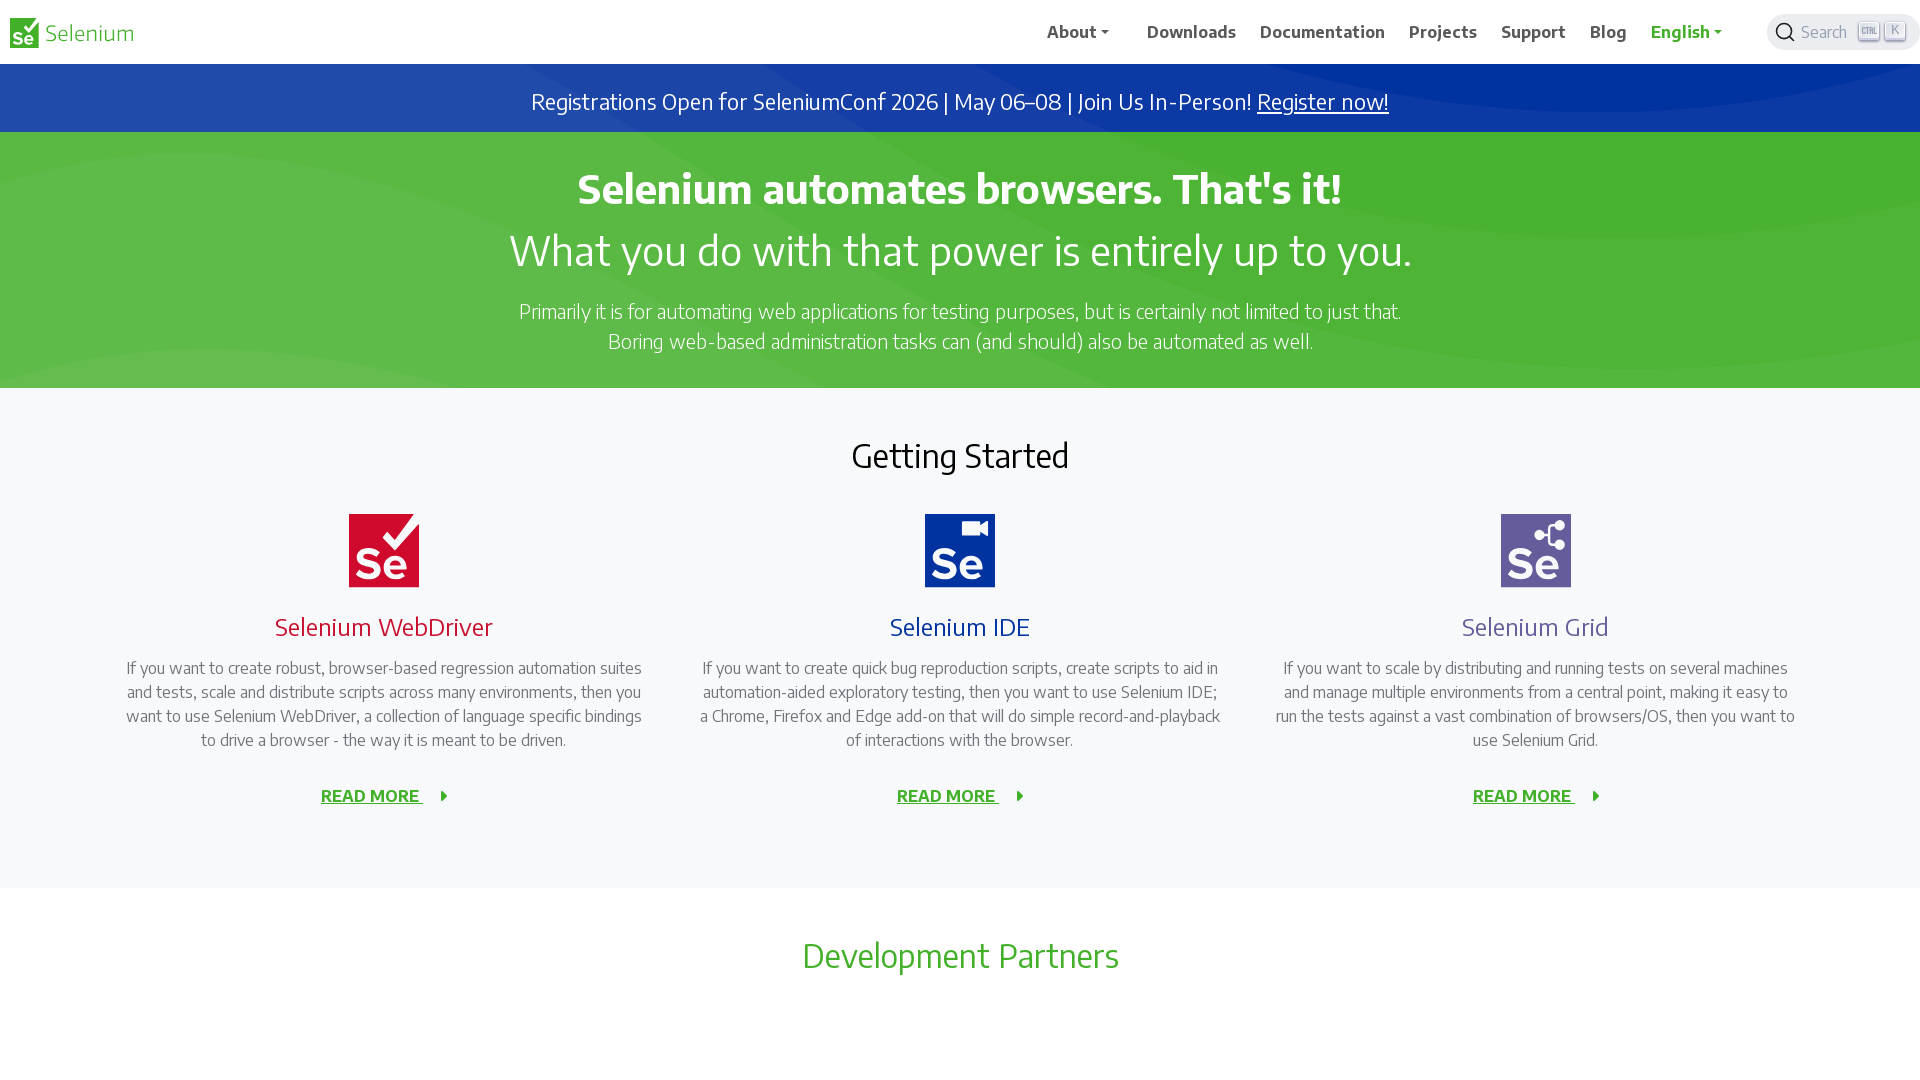

Navigated to YouTube (https://www.youtube.com)
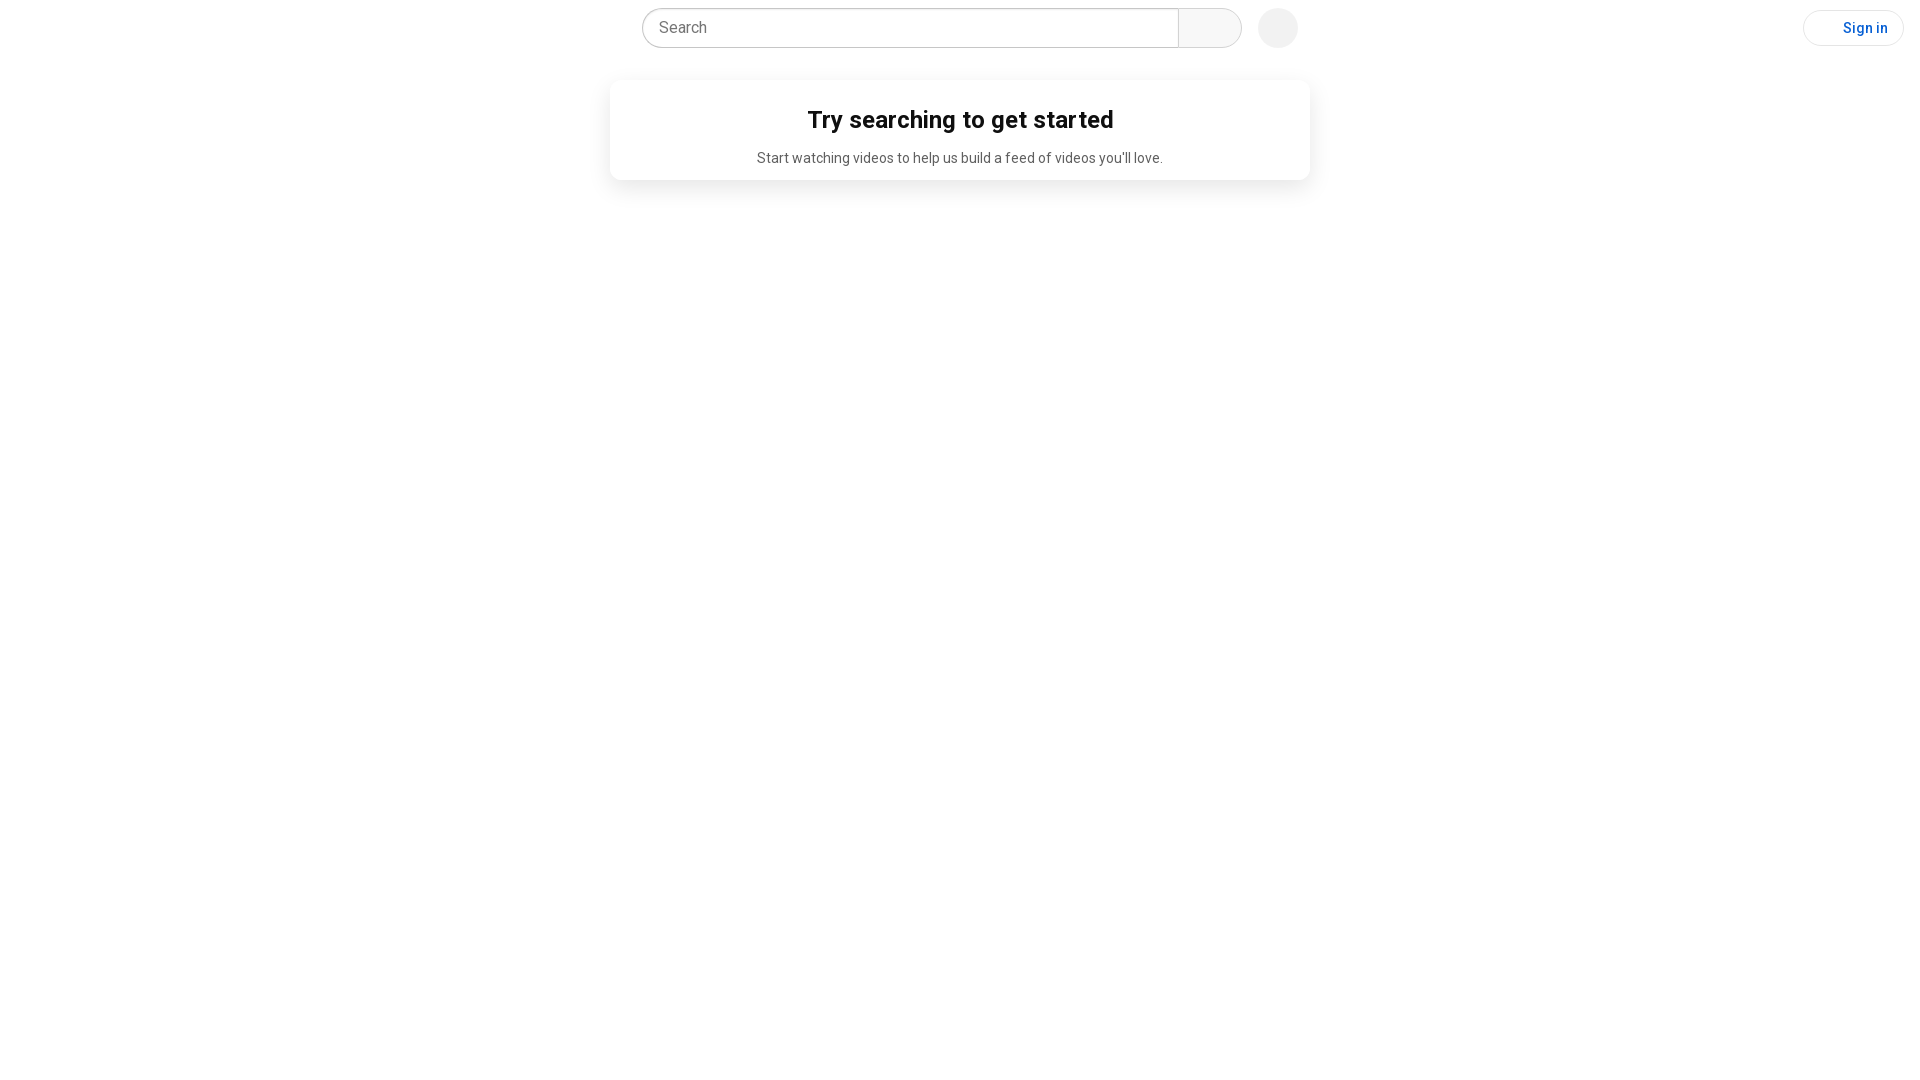

Navigated back to previous page (Selenium.dev)
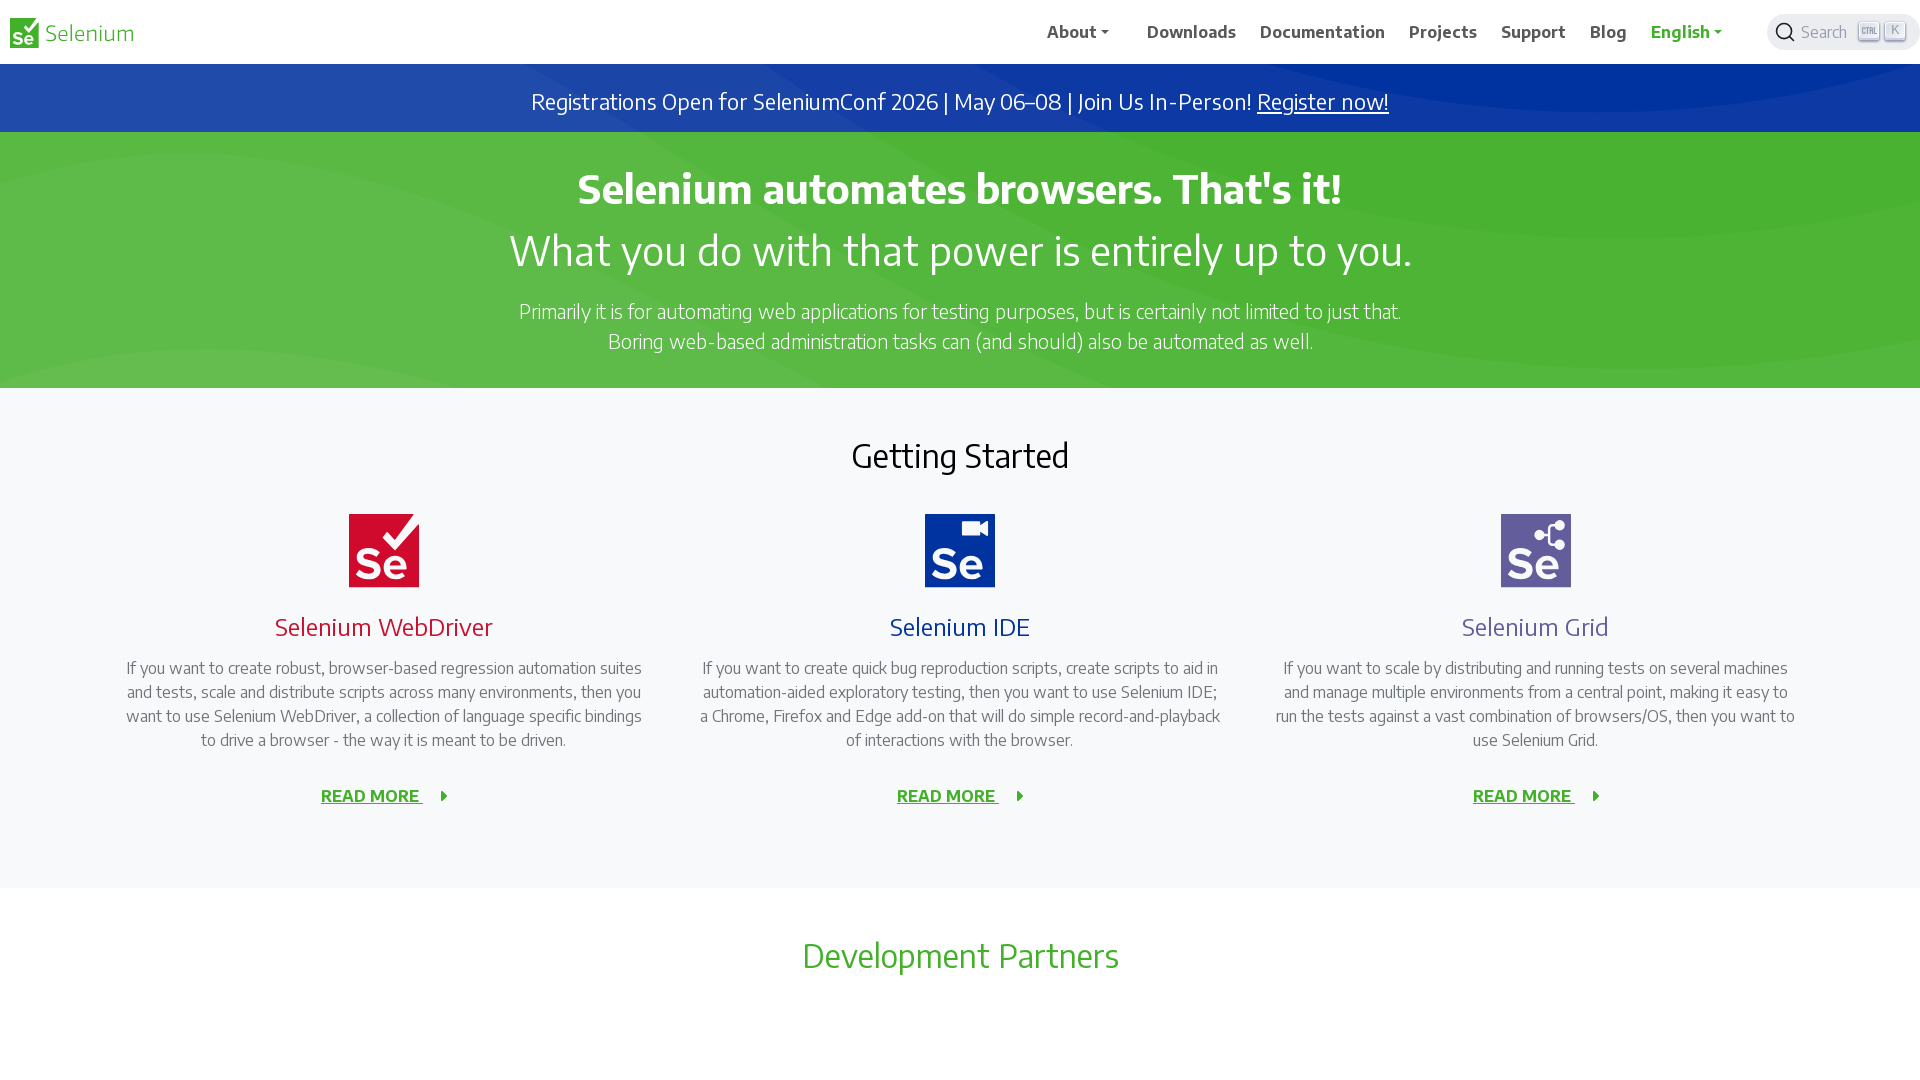

Retrieved URL after back navigation: https://www.selenium.dev/
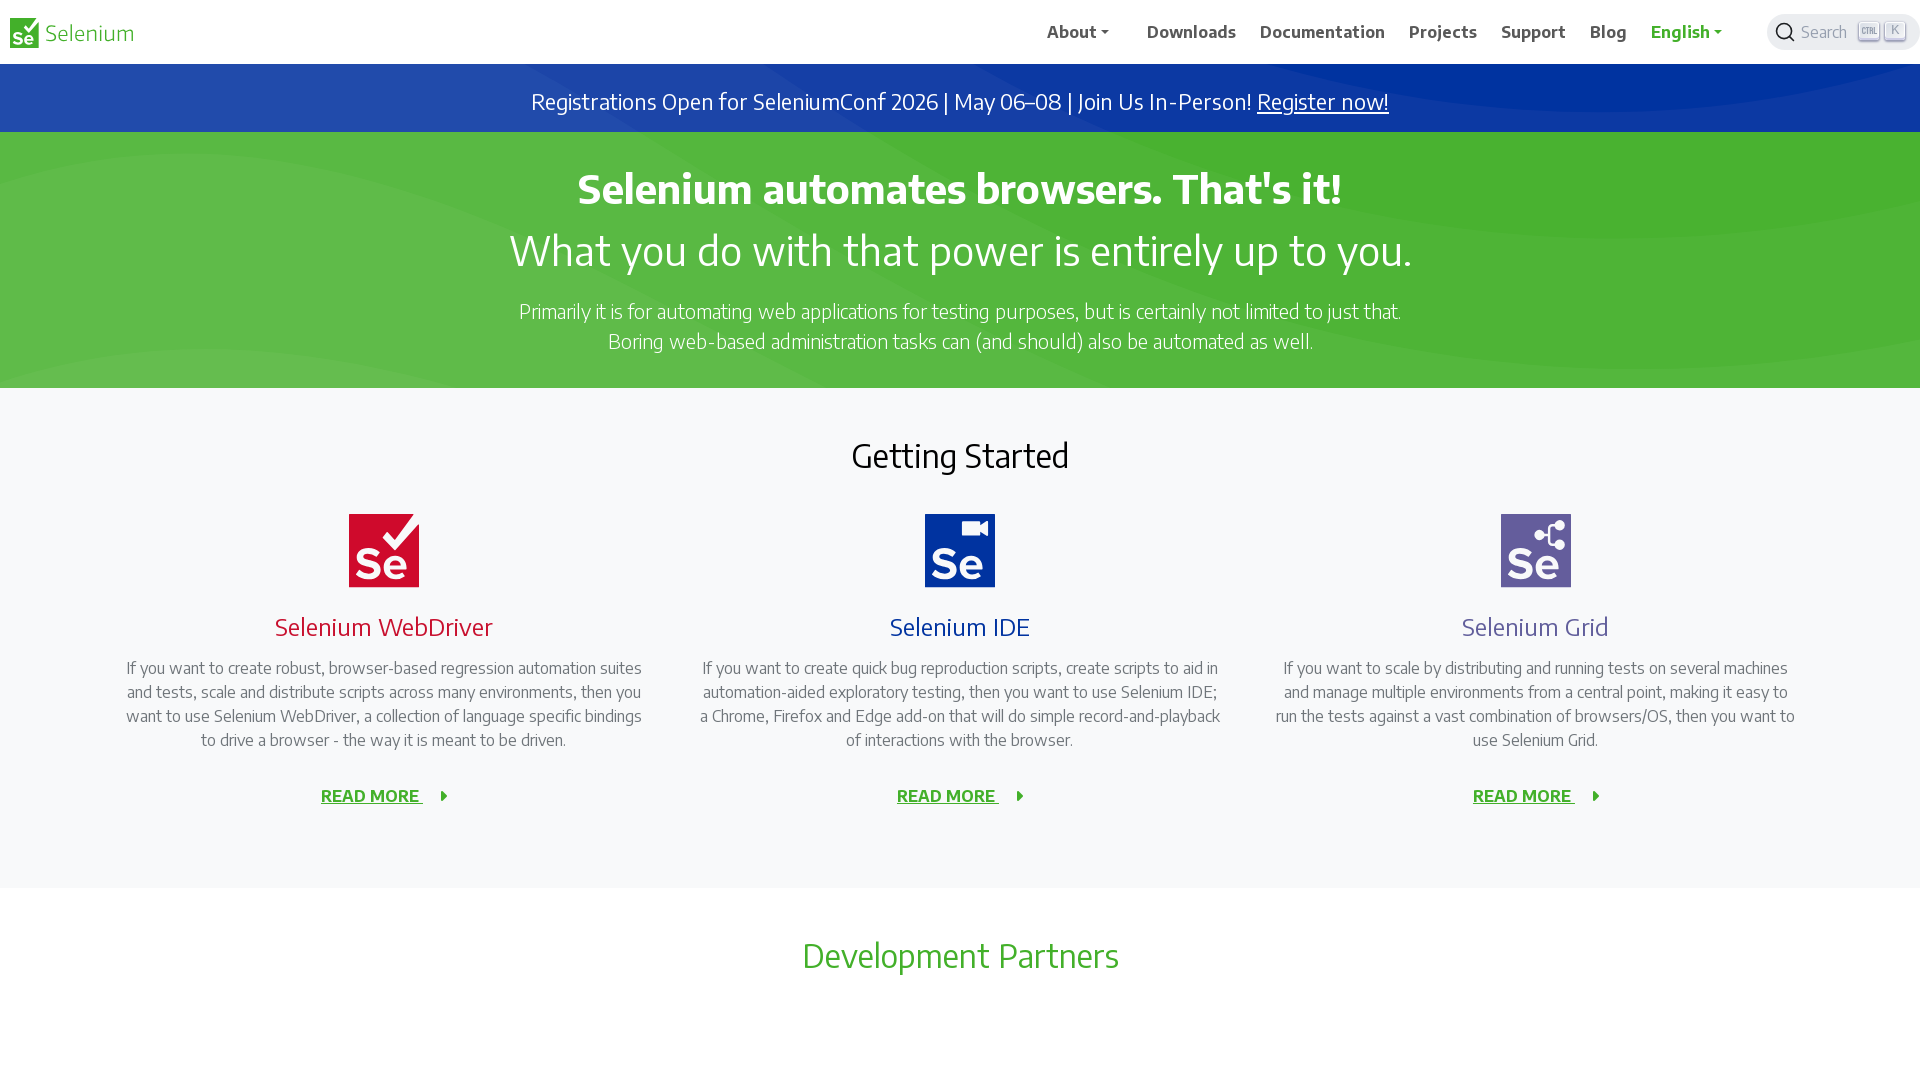

Retrieved page title after back navigation: Selenium
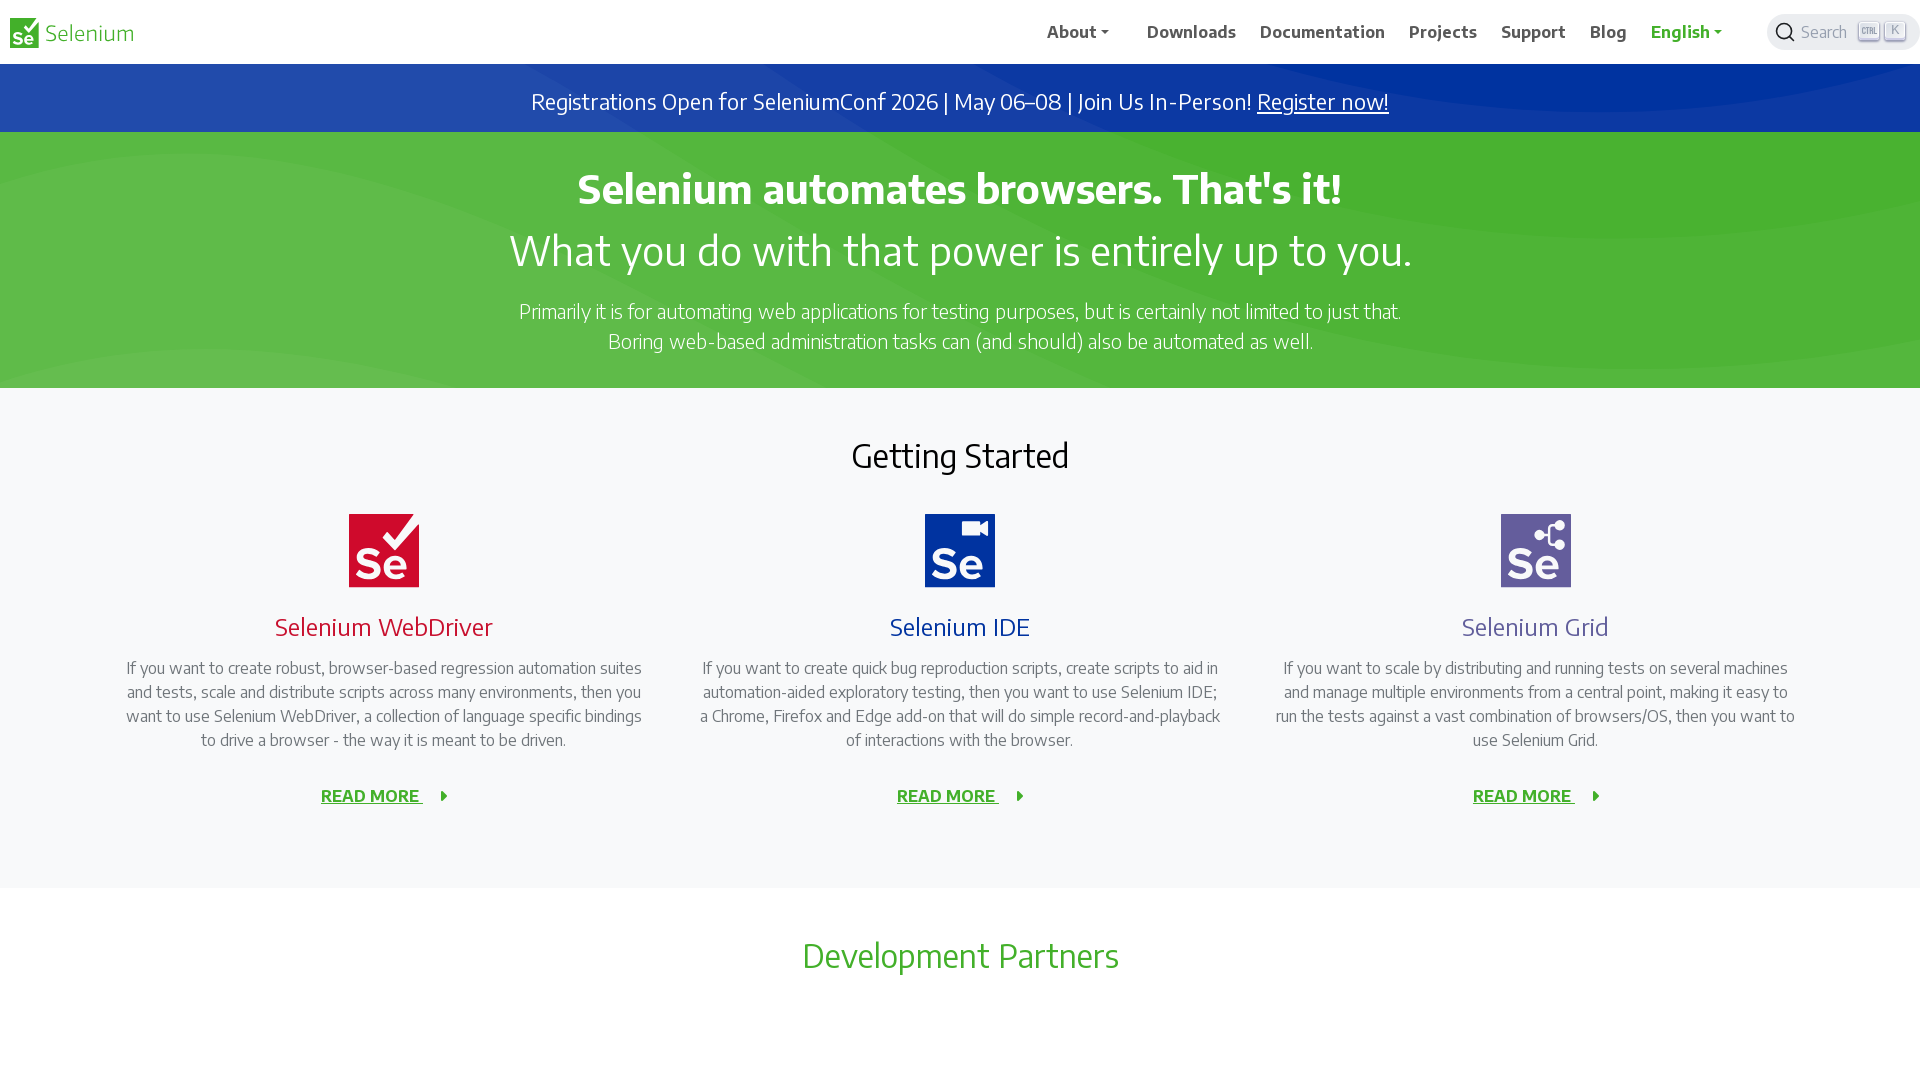

Navigated forward to YouTube
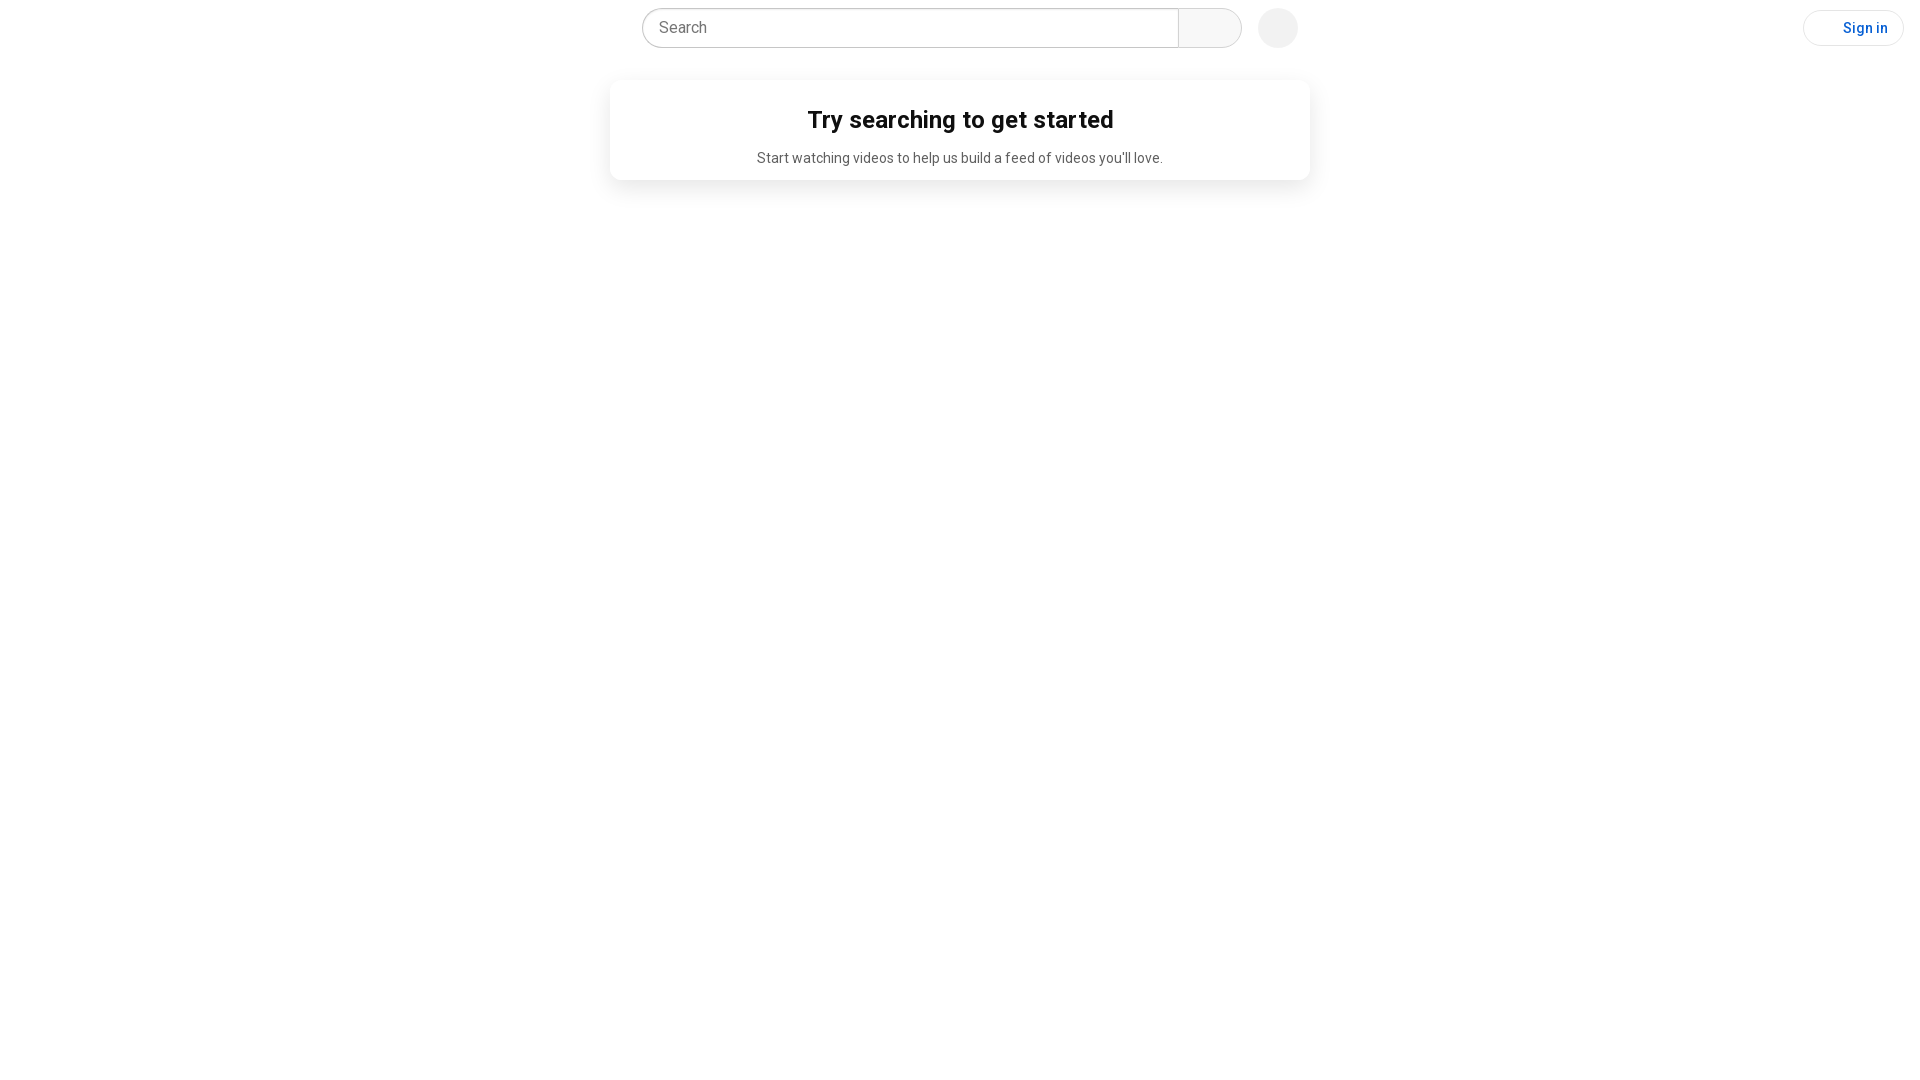

Refreshed the current page
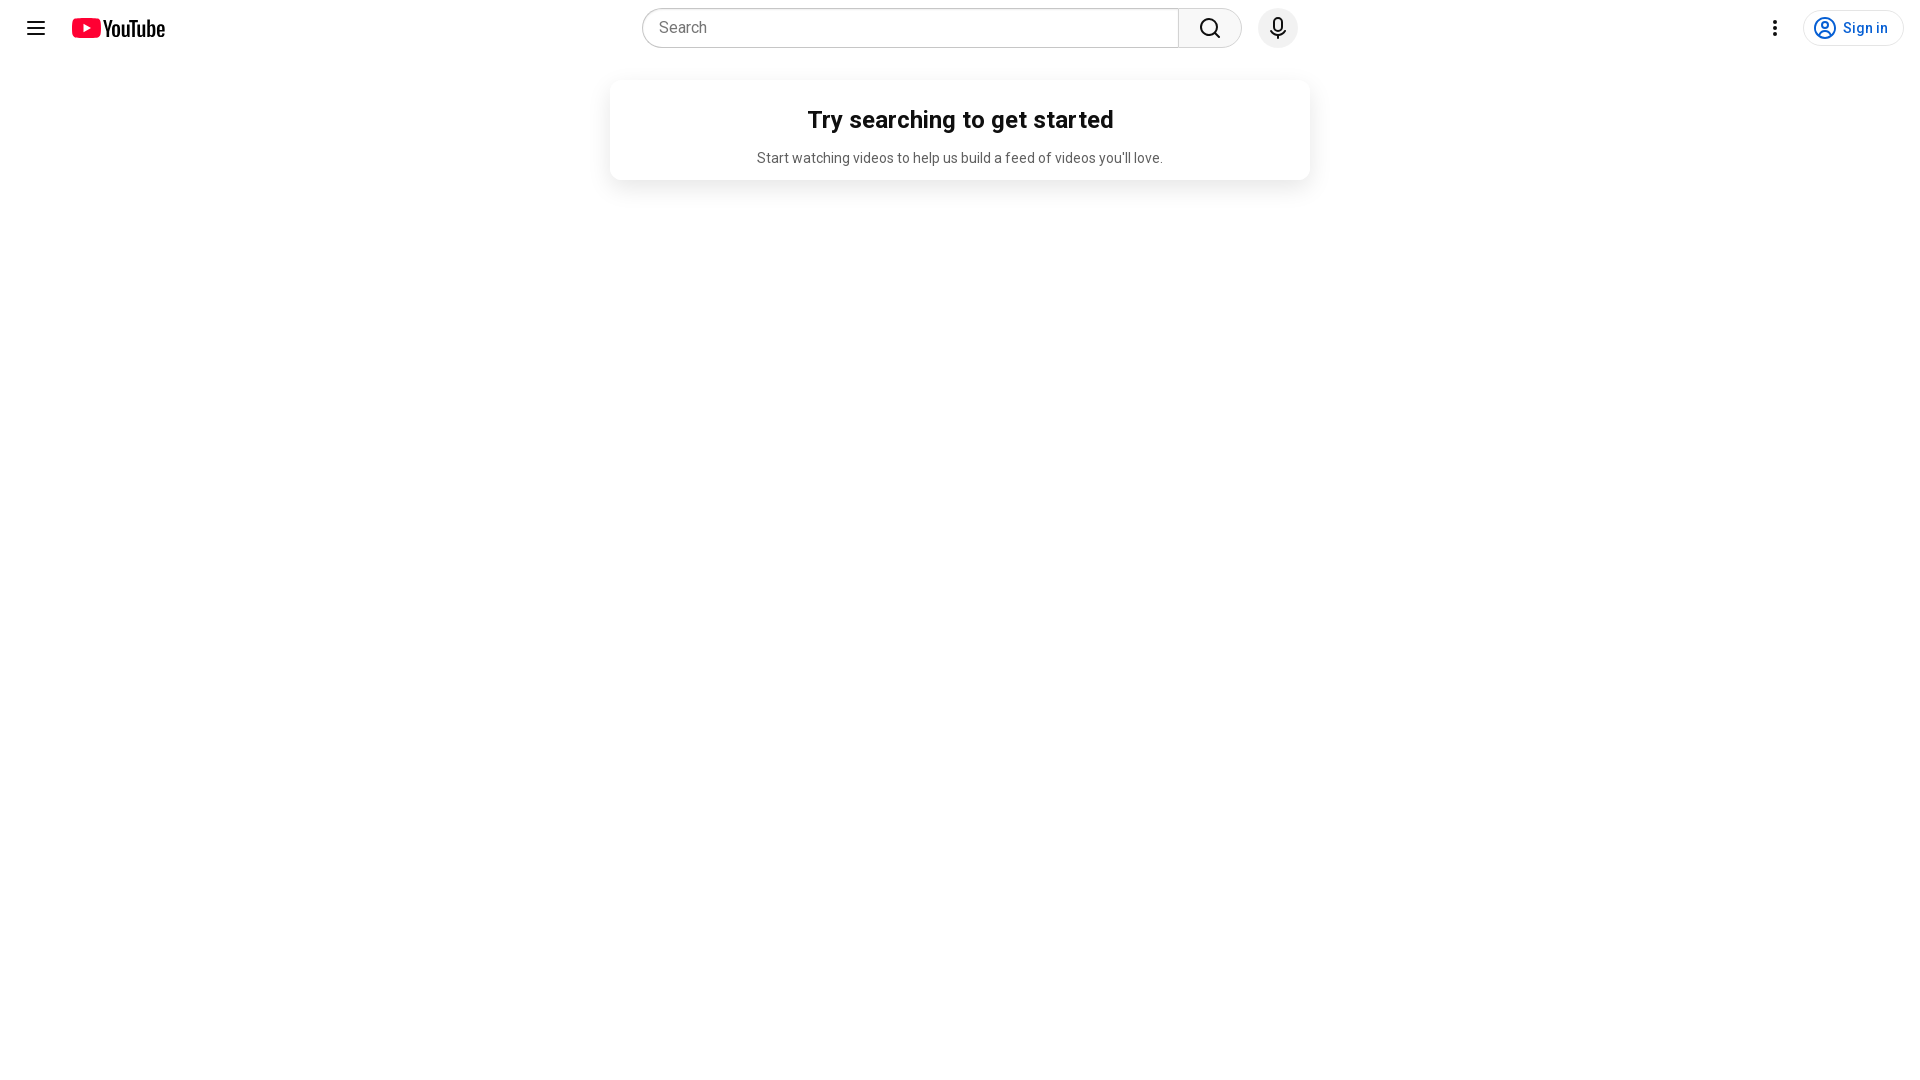

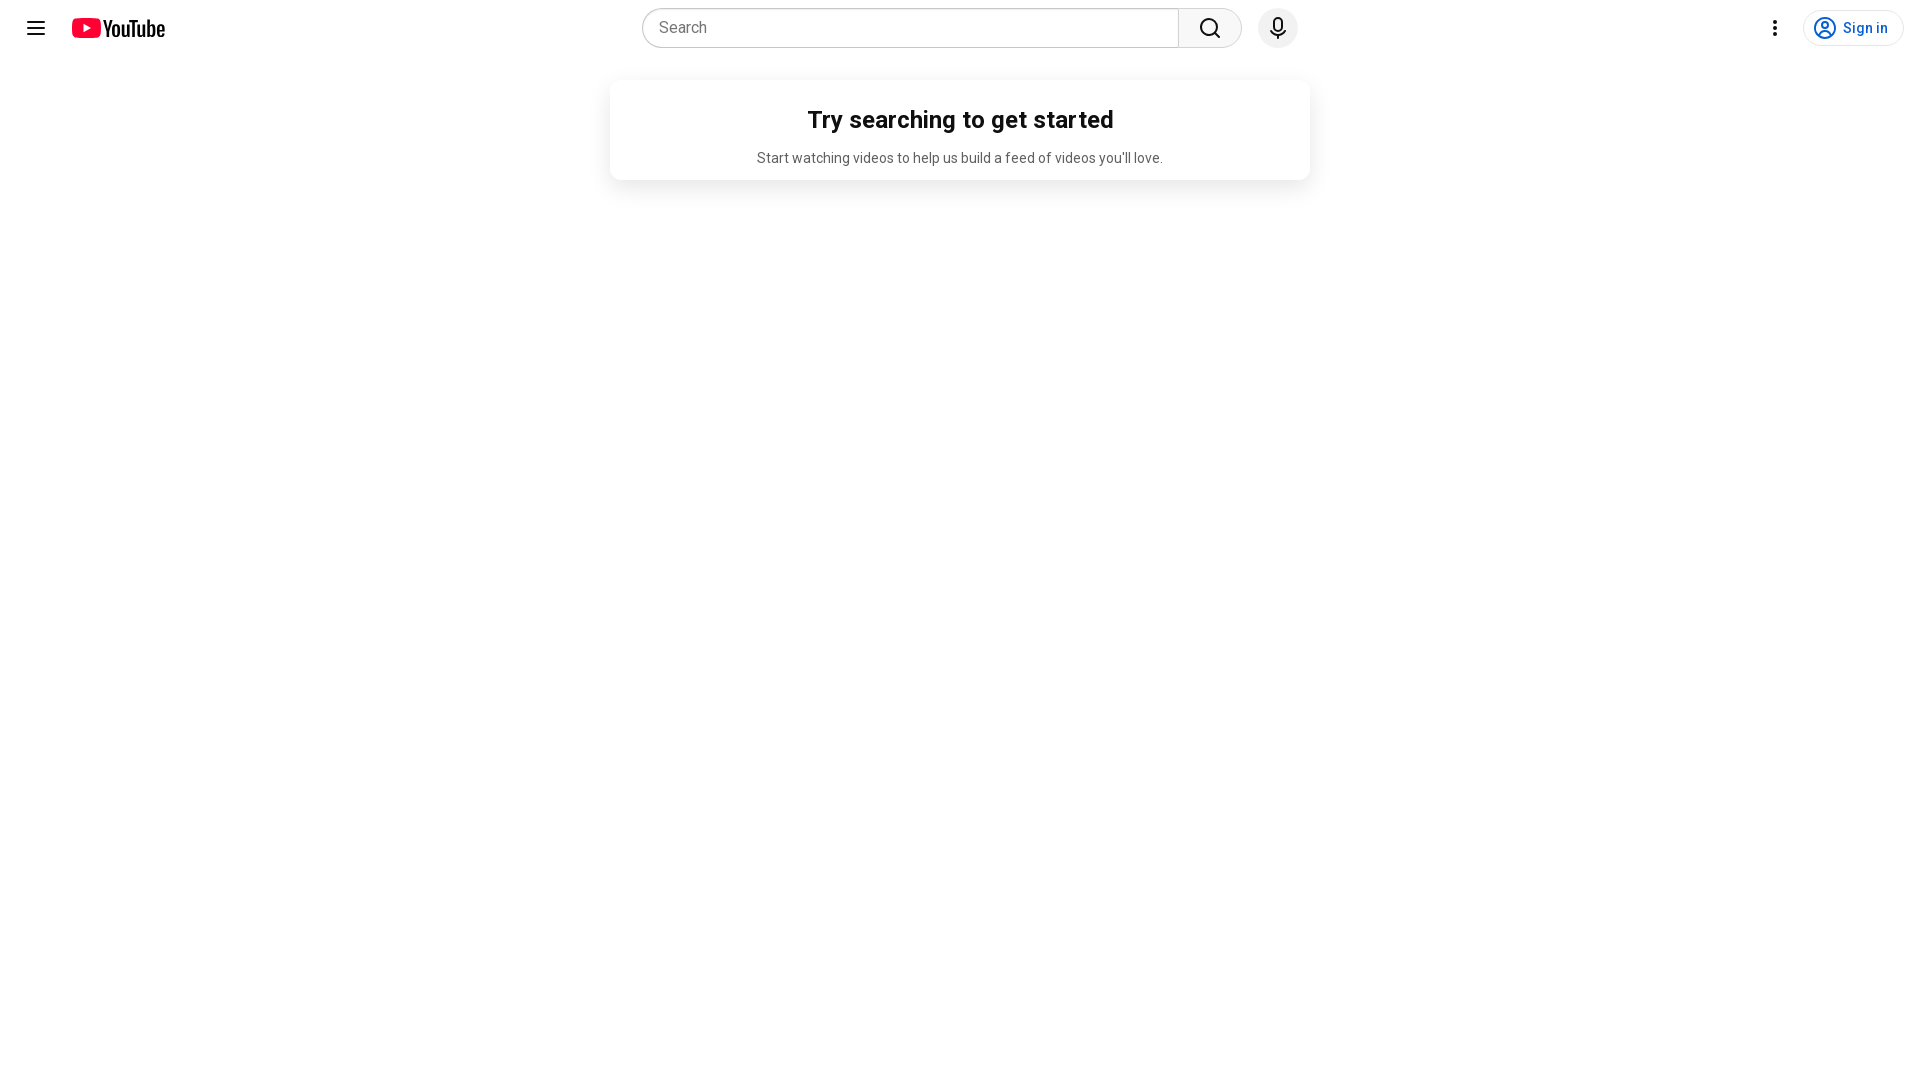